Navigates to the-internet.herokuapp.com demo site, locates the "Form Authentication" link, and attempts to send text to it (demonstrating element location and interaction).

Starting URL: https://the-internet.herokuapp.com/

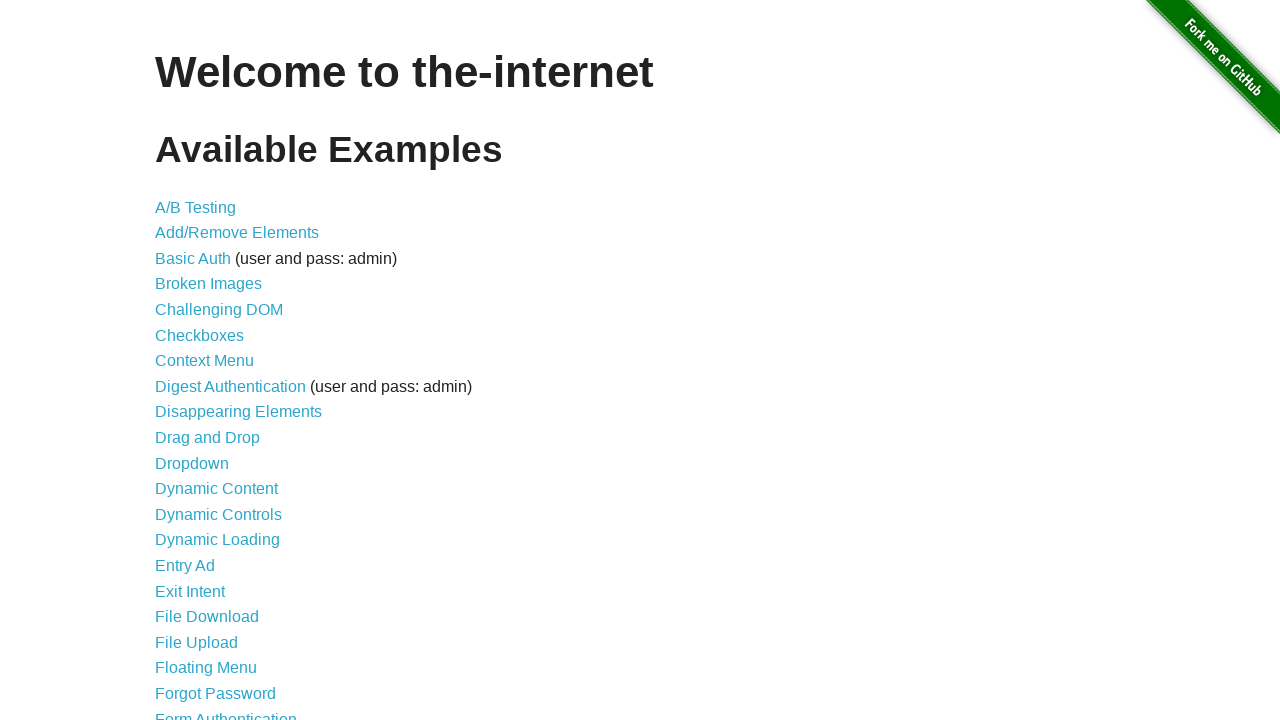

Waited for Form Authentication link to load
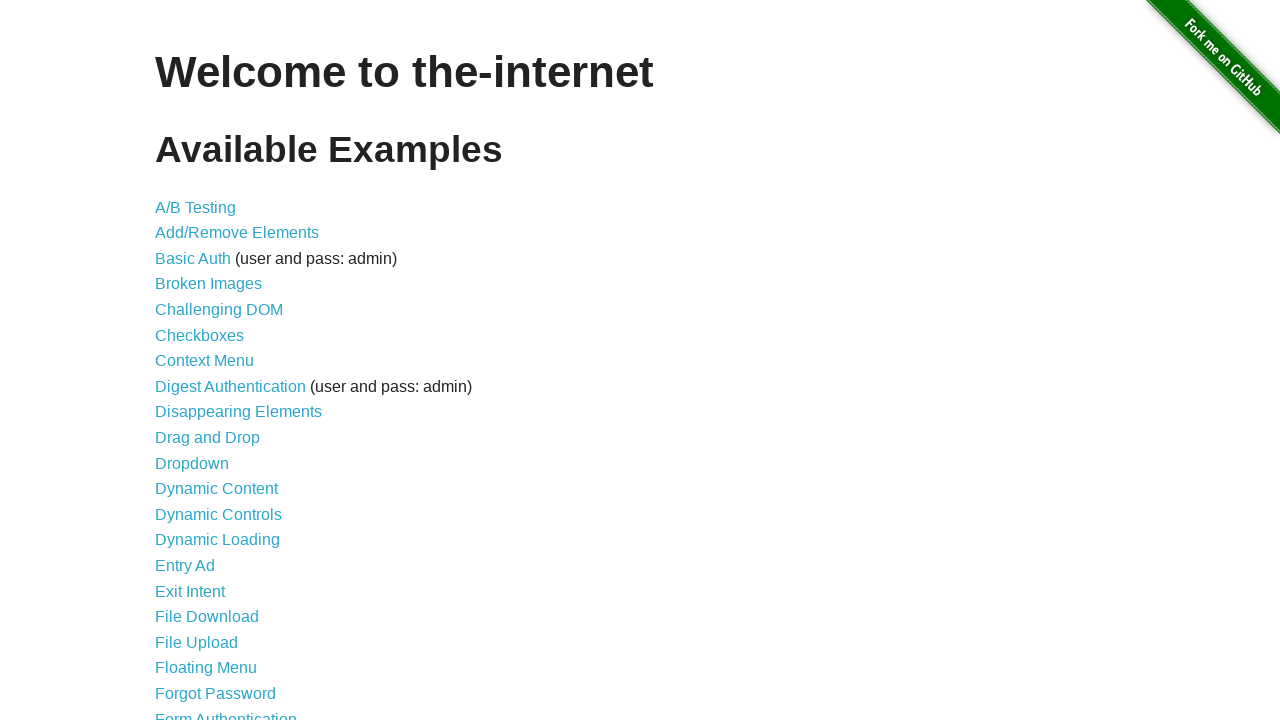

Located Form Authentication link element
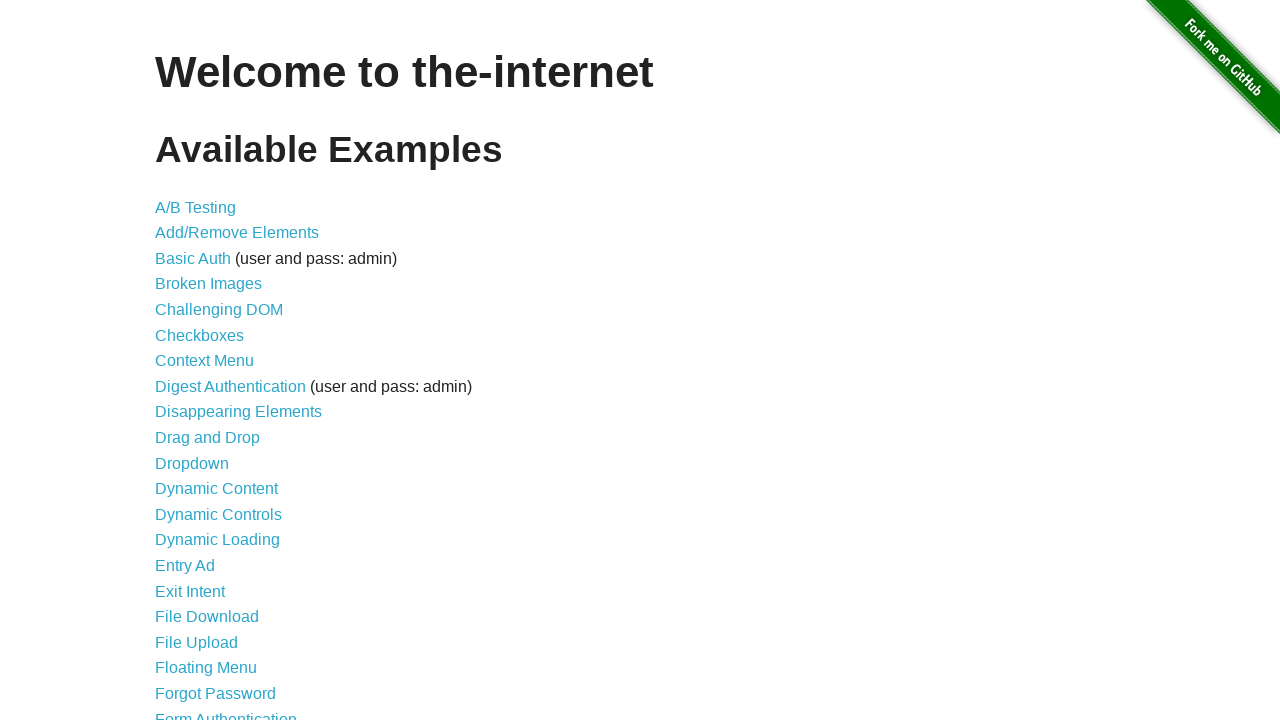

Clicked Form Authentication link to navigate at (226, 712) on text=Form Authentication
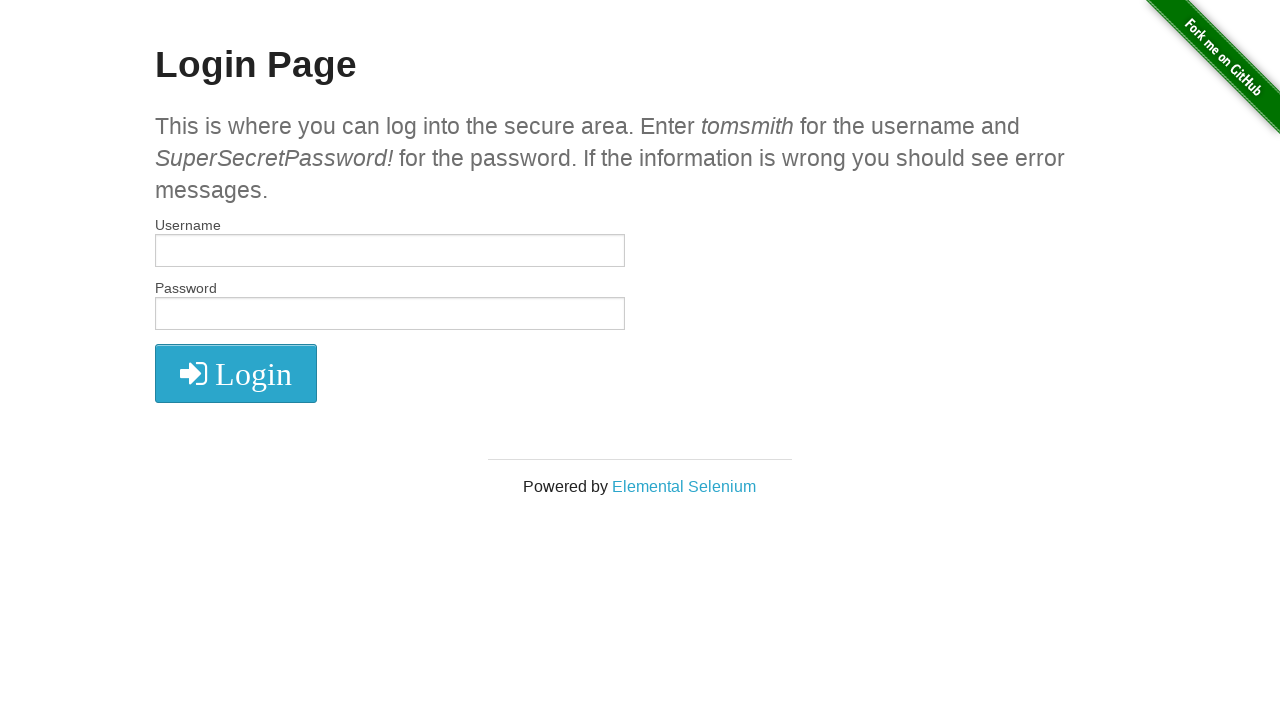

Waited for login form to load on Form Authentication page
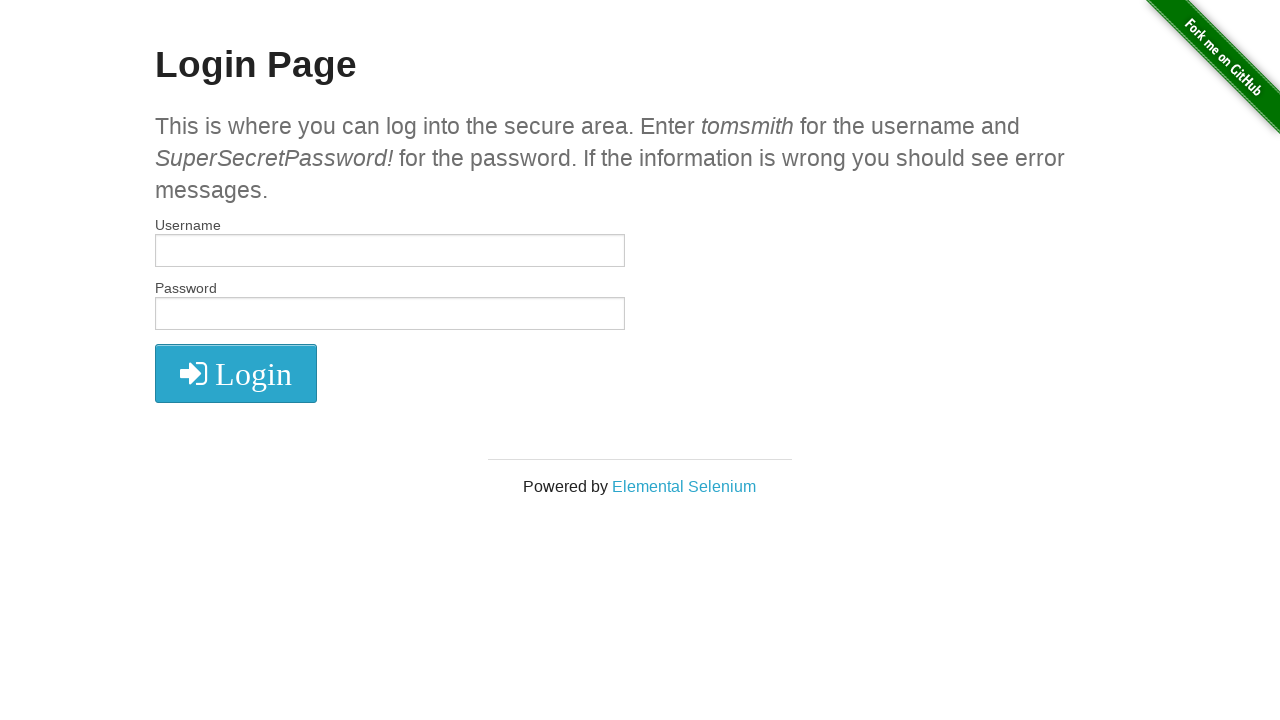

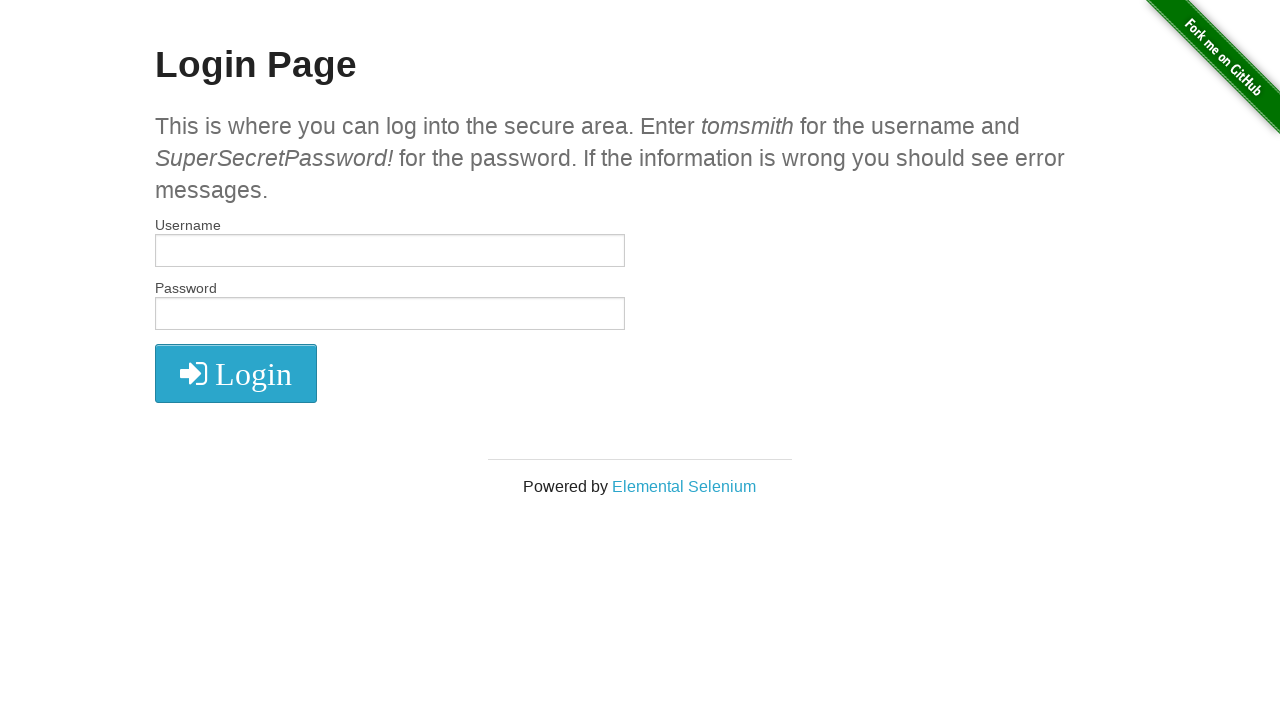